Tests Salesforce login error message when password field is empty

Starting URL: https://login.salesforce.com

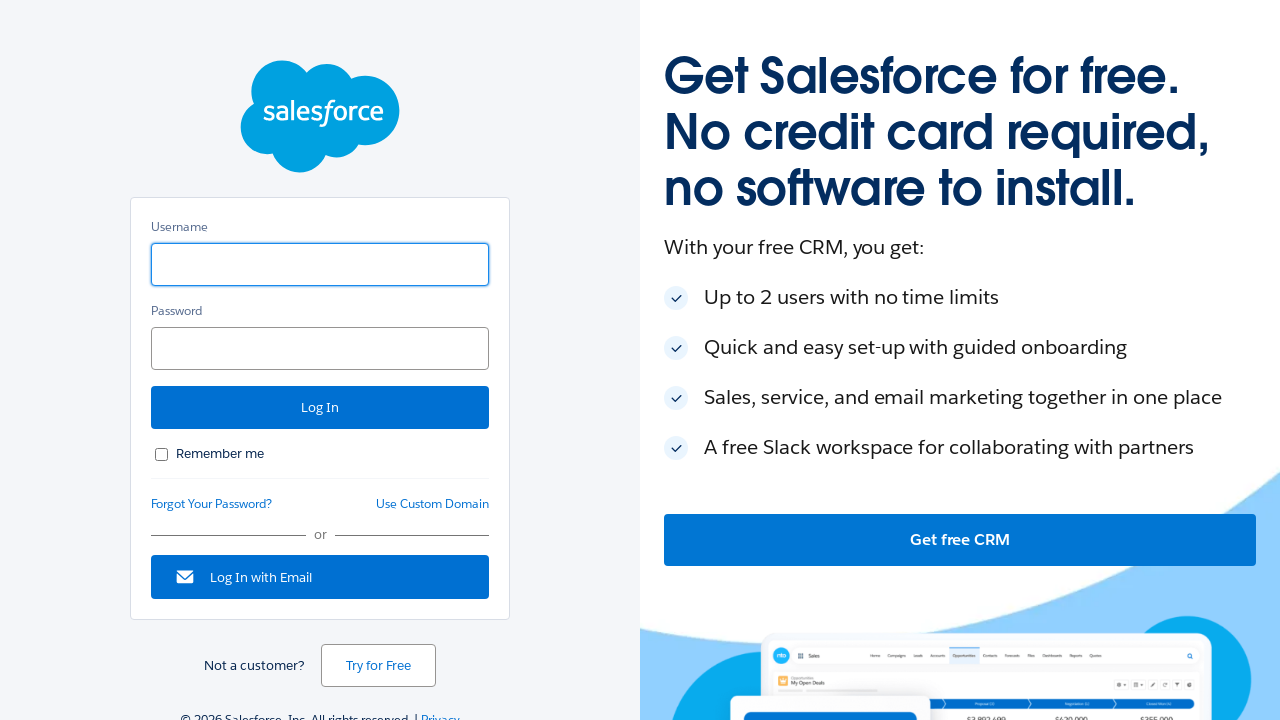

Cleared username field on #username
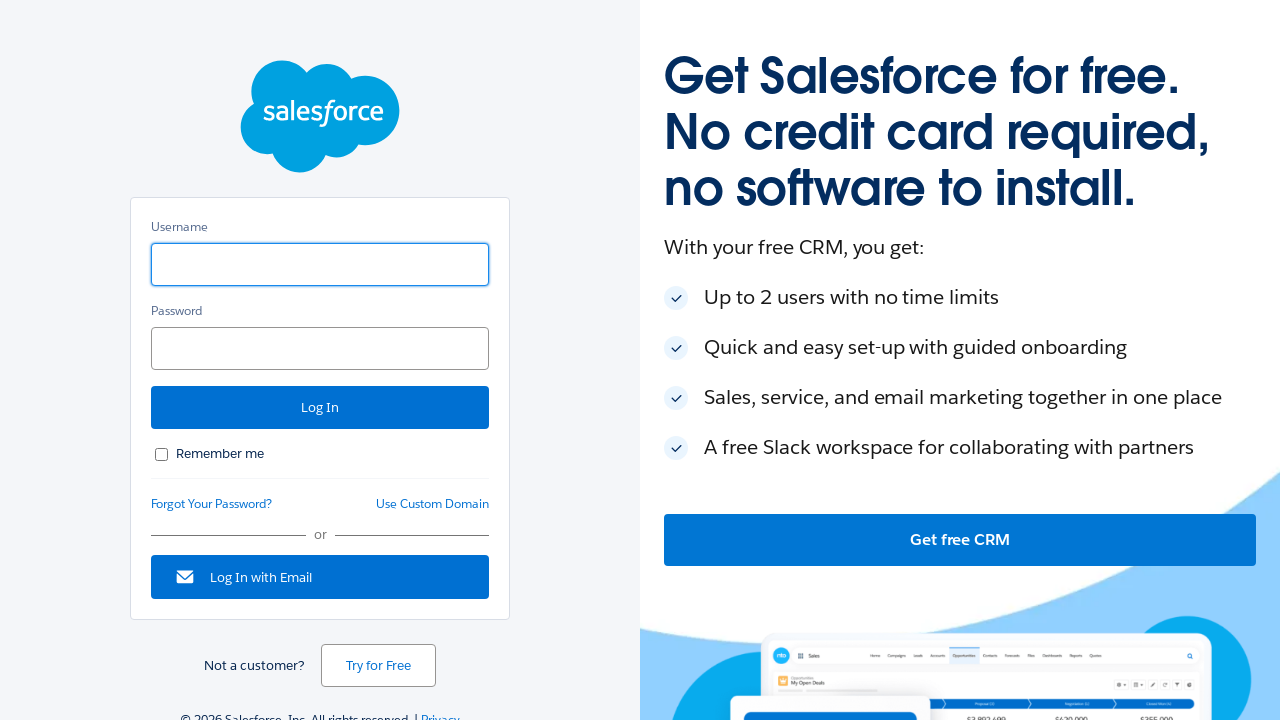

Filled username field with 'sugan@enexus.com' on #username
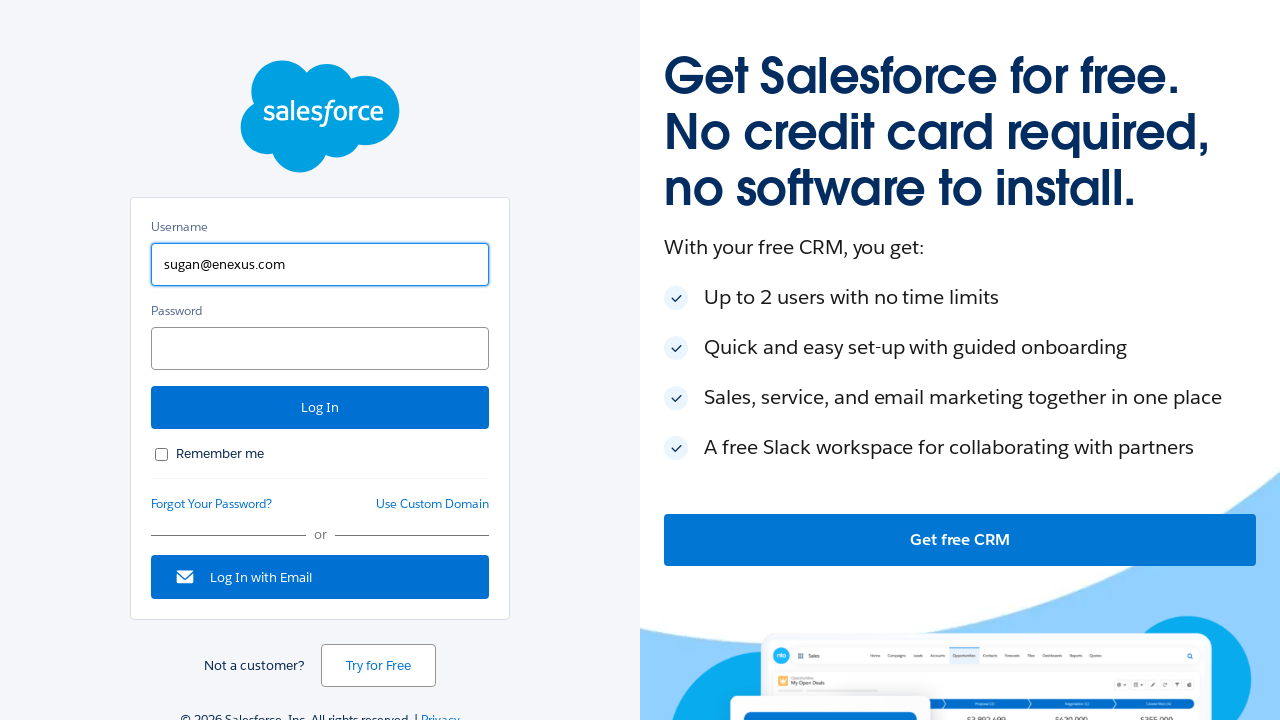

Clicked login button without entering password at (320, 408) on input#Login
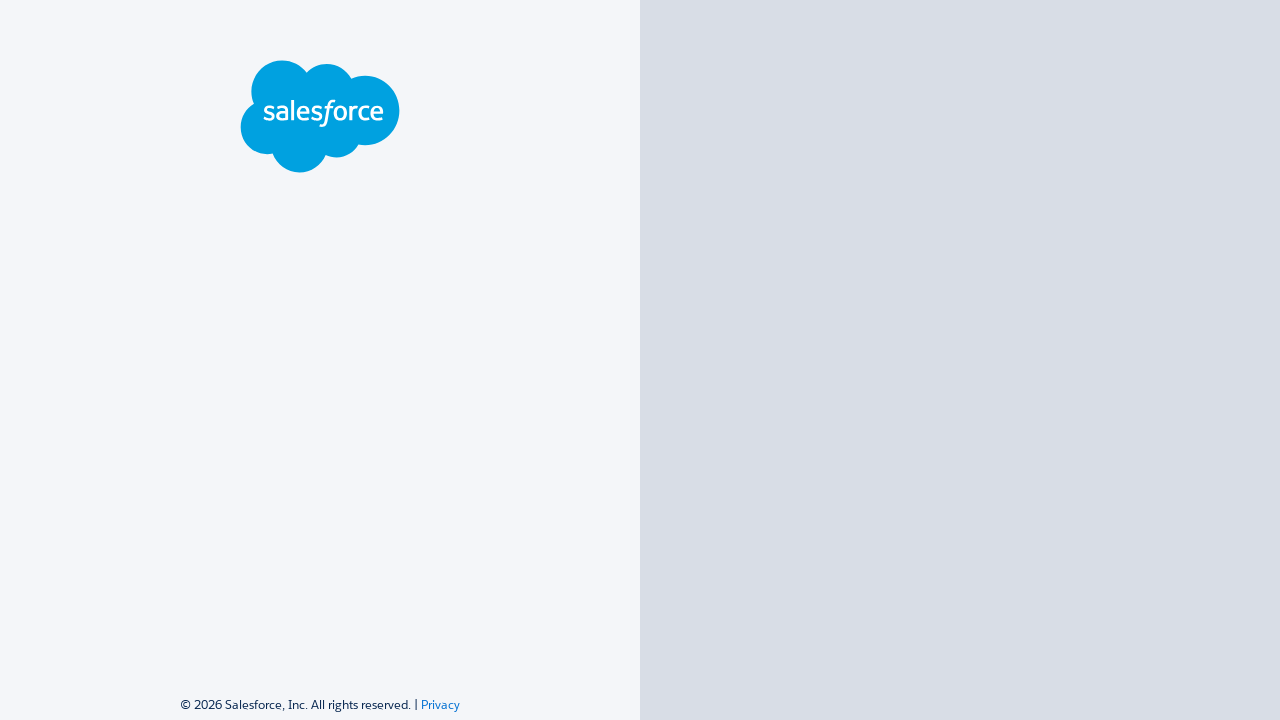

Error message appeared on screen
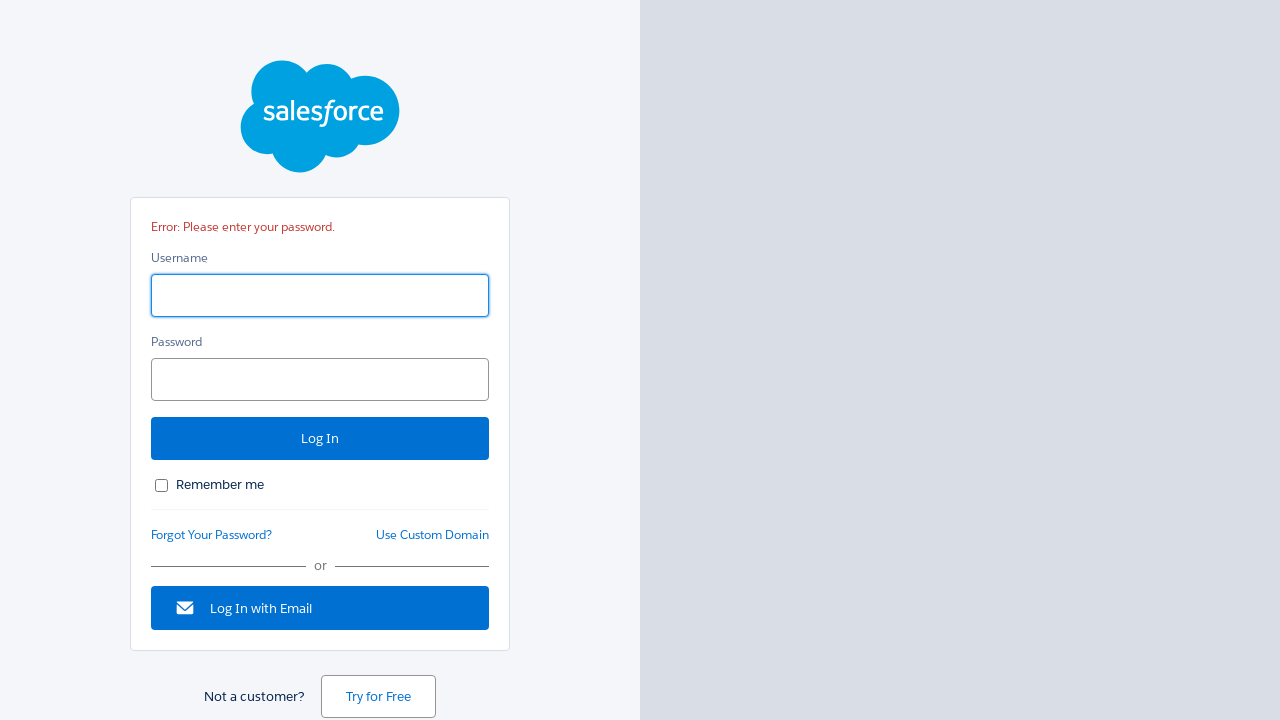

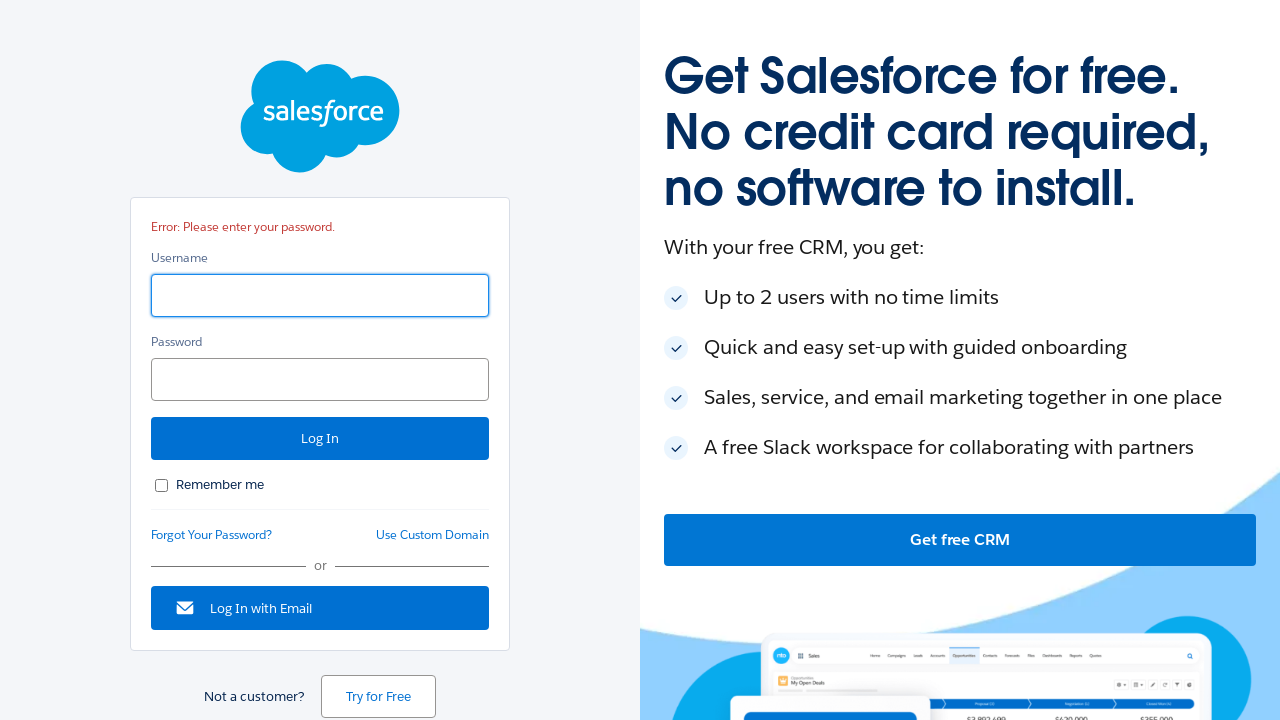